Performs a search on ukr.net by entering "погода київ" in the search box and submitting

Starting URL: https://www.ukr.net/

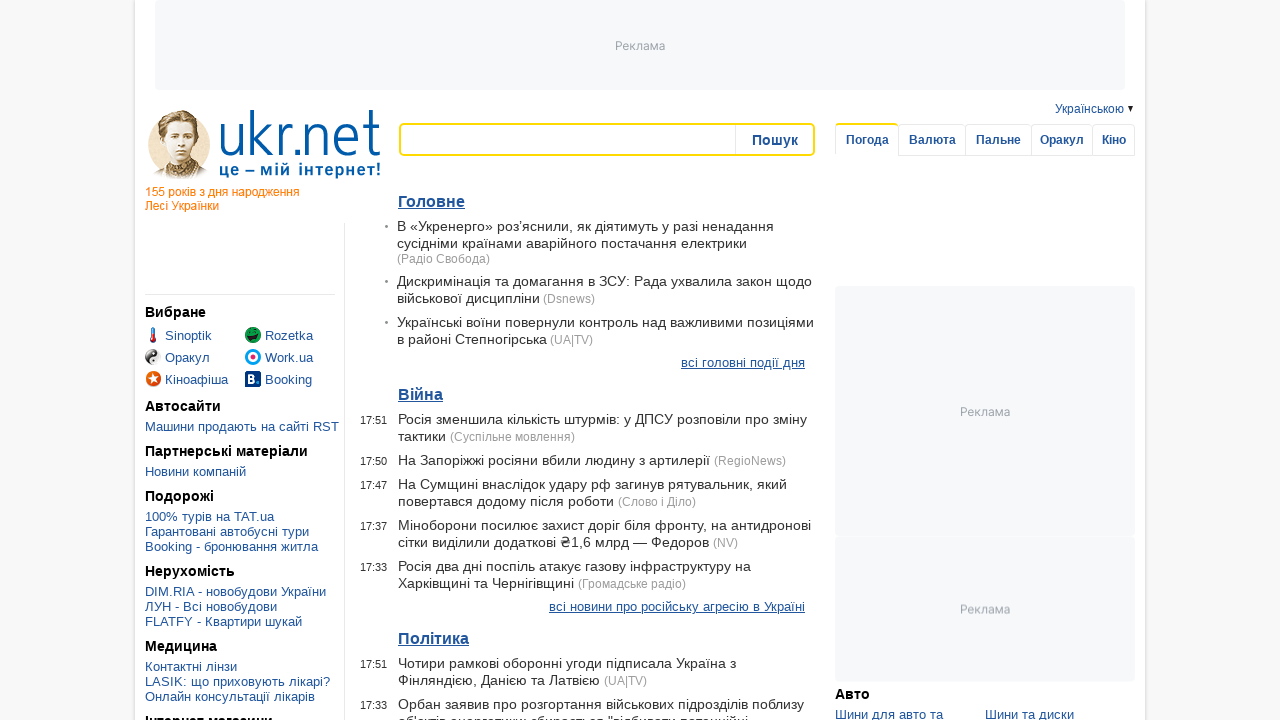

Filled search input field with 'погода київ' on xpath=//*[@id="search-input"]
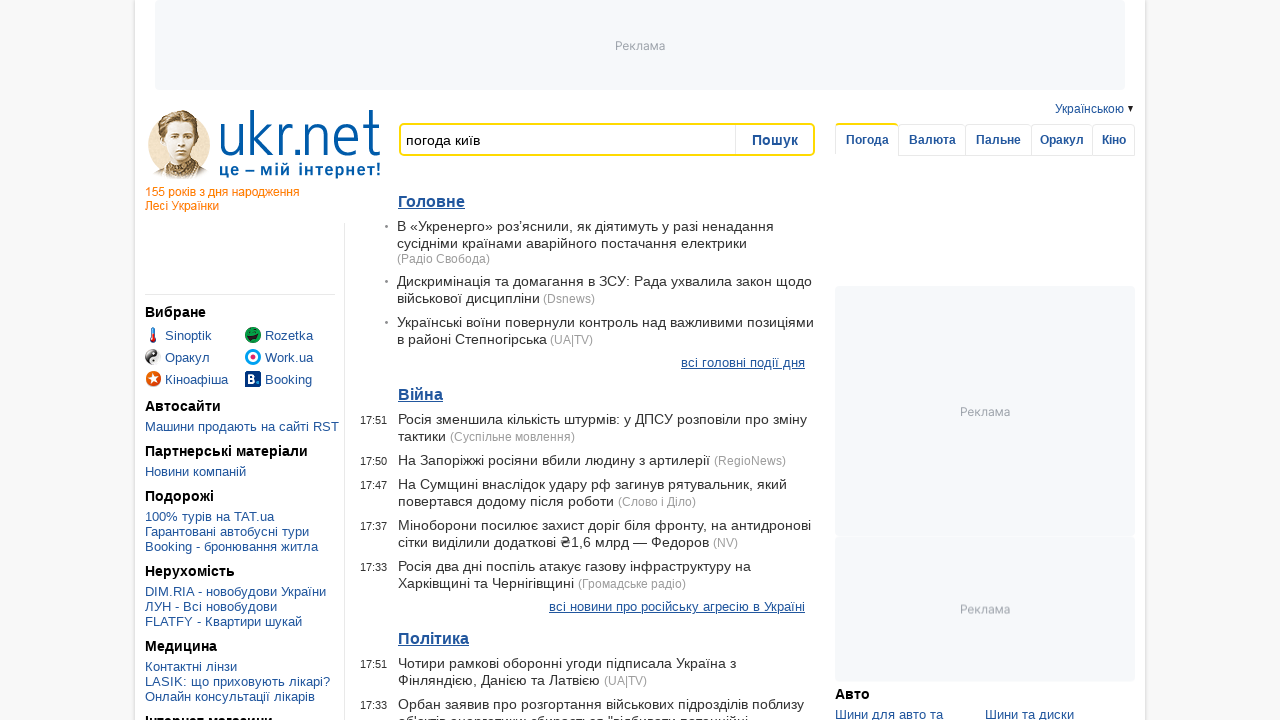

Submitted search by pressing Enter on xpath=//*[@id="search-input"]
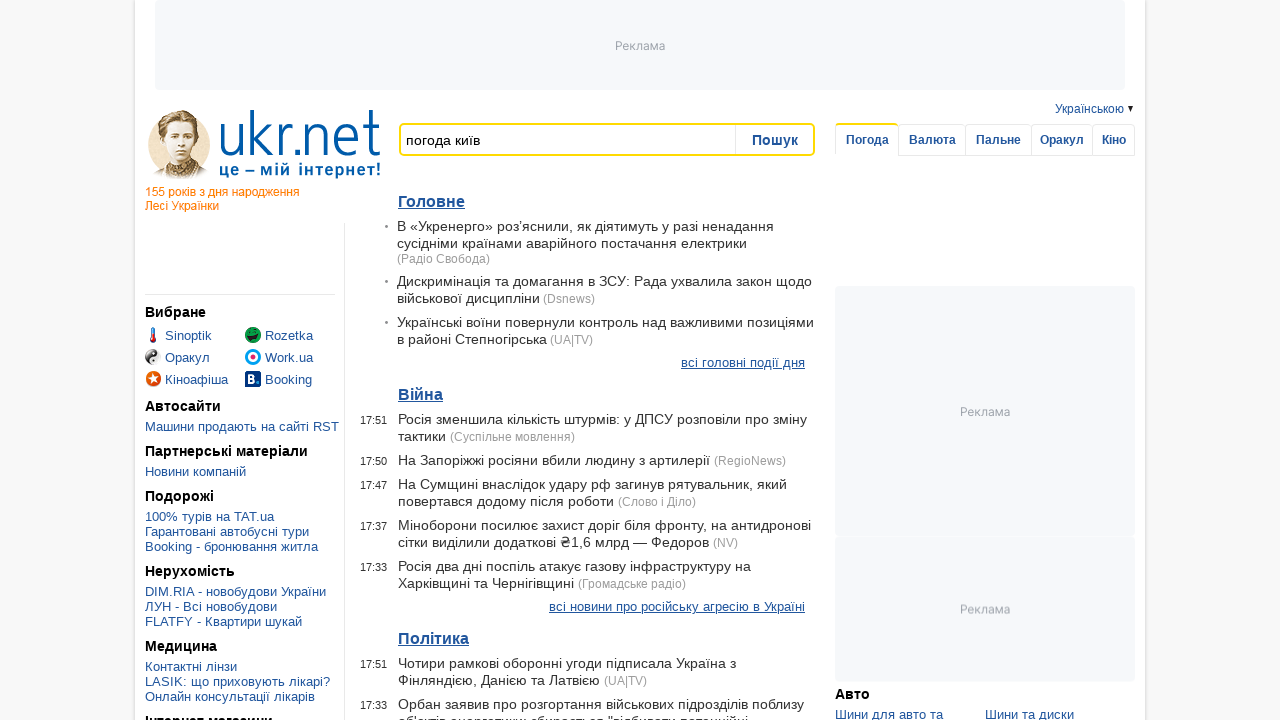

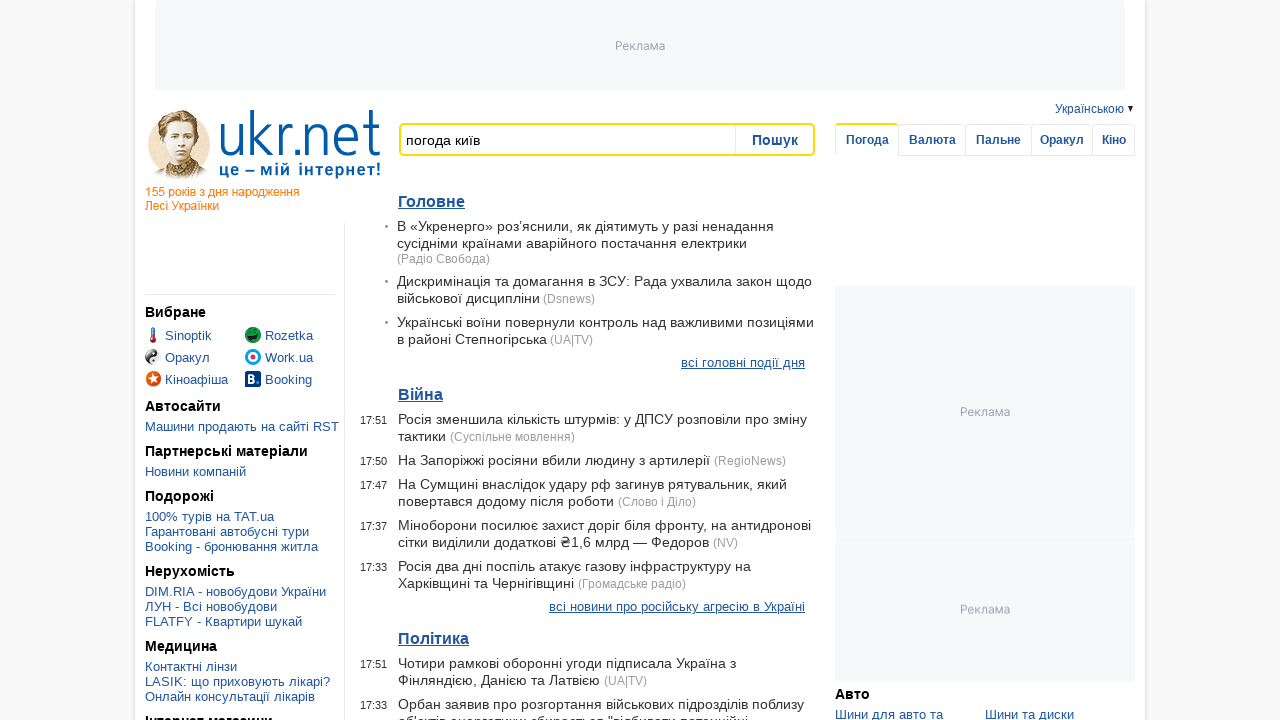